Searches for a customer by account number in the customers list

Starting URL: https://www.globalsqa.com/angularJs-protractor/BankingProject/#/login

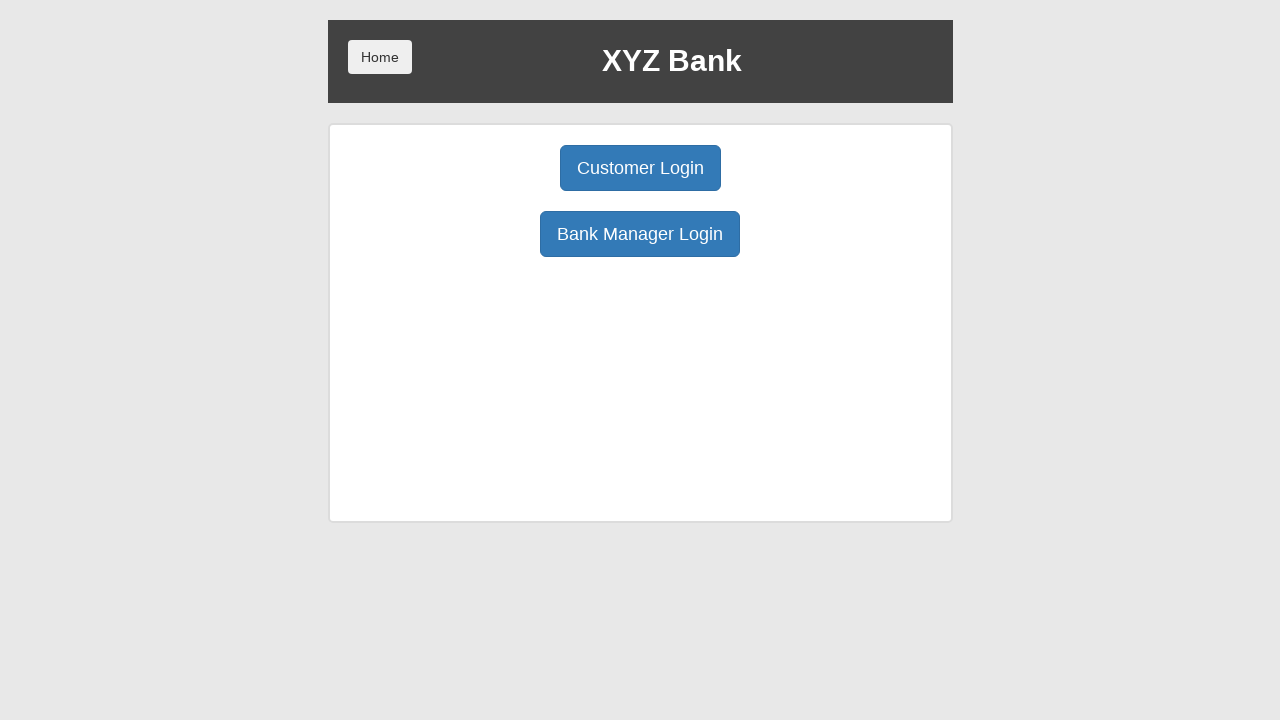

Clicked Bank Manager Login button at (640, 234) on button:has-text('Bank Manager Login')
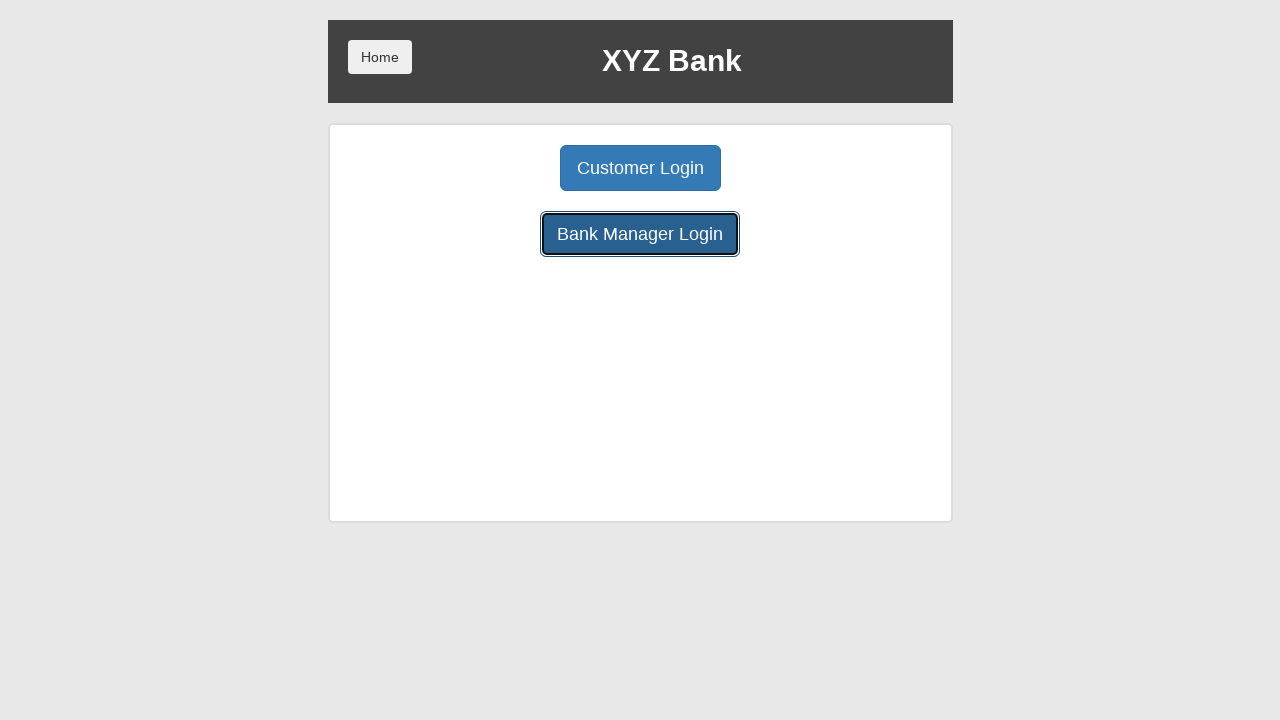

Waited 2 seconds for login page to load
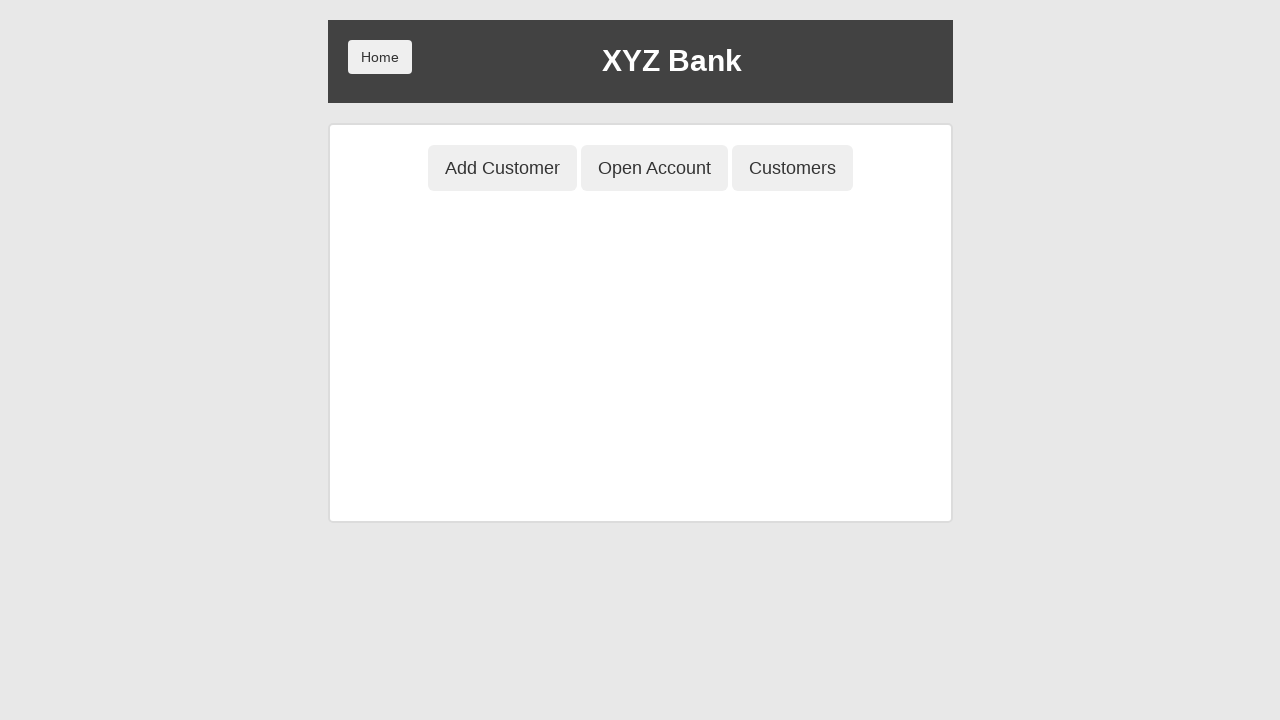

Clicked Customers tab at (792, 168) on button:has-text('Customers')
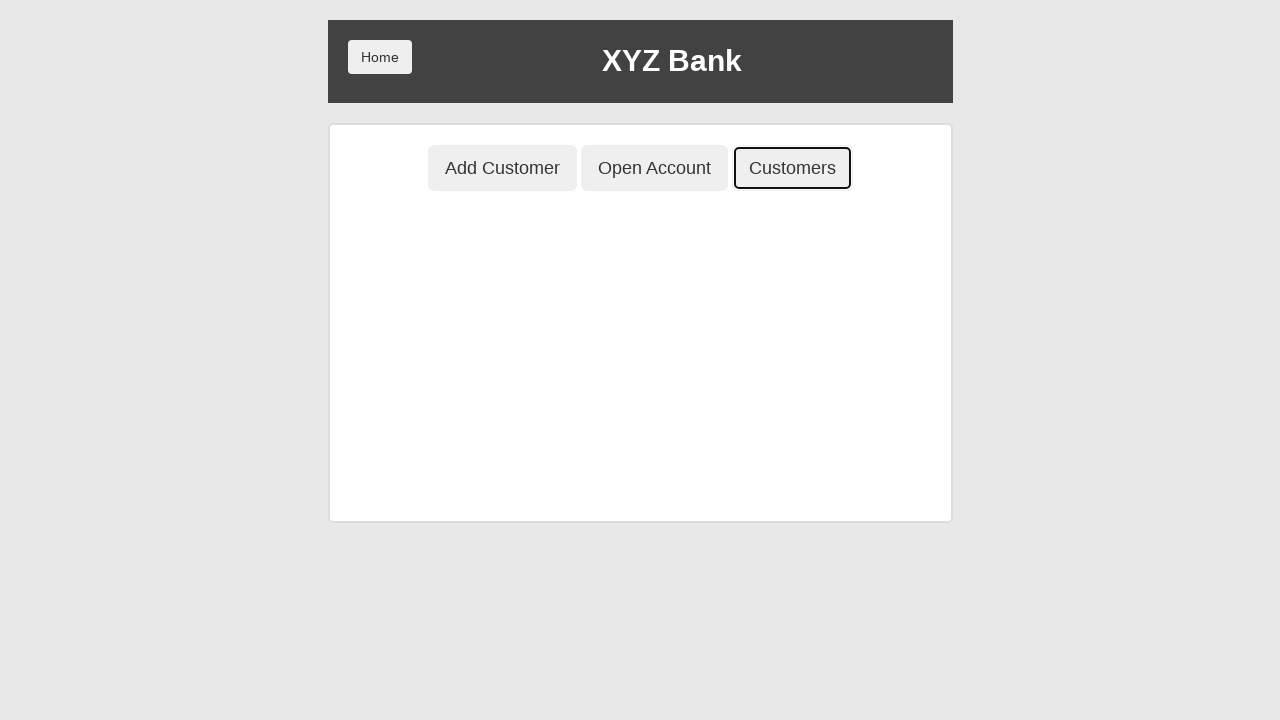

Waited 3 seconds for customers list to load
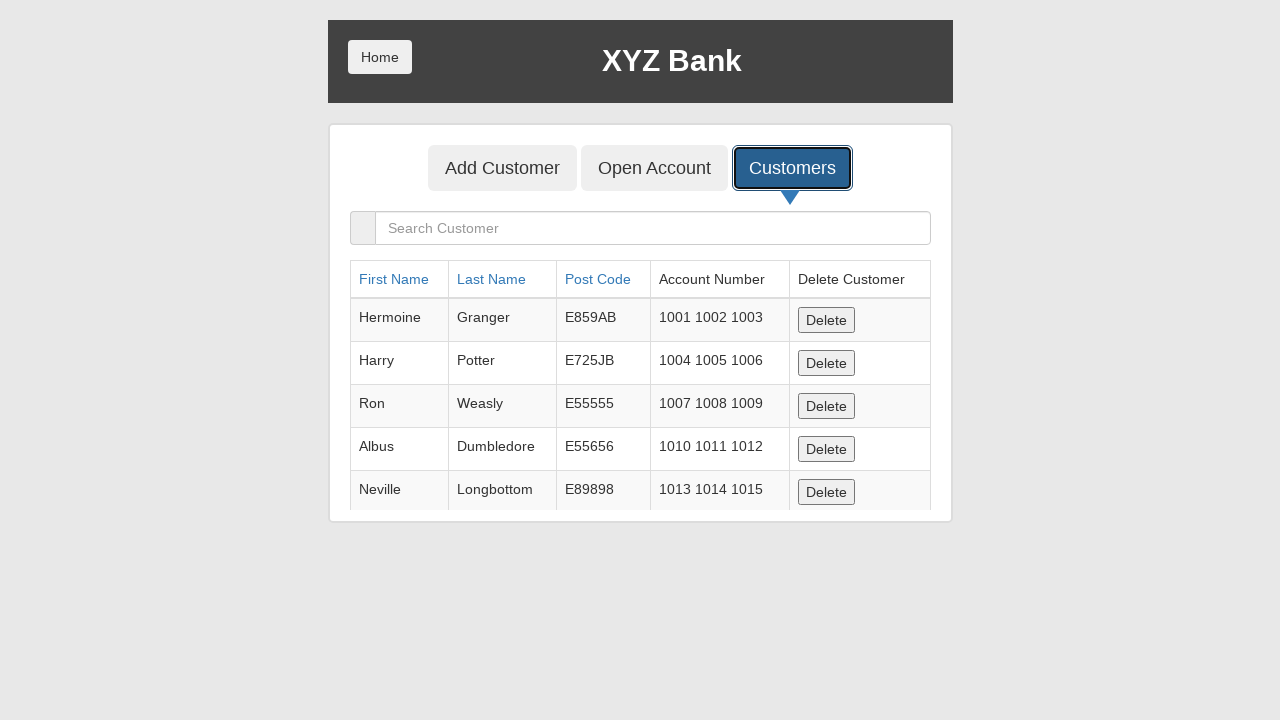

Filled search field with account number '1010' on input[placeholder='Search Customer']
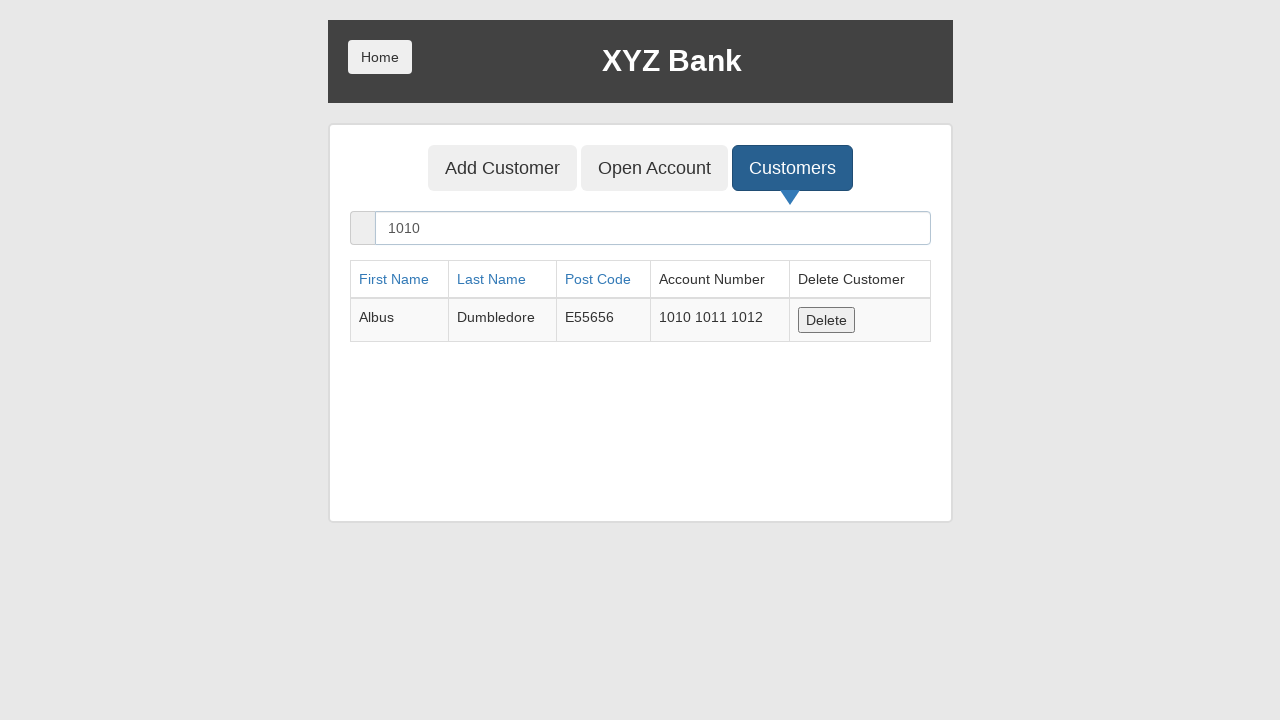

Pressed Enter to search for customer by account number on input[placeholder='Search Customer']
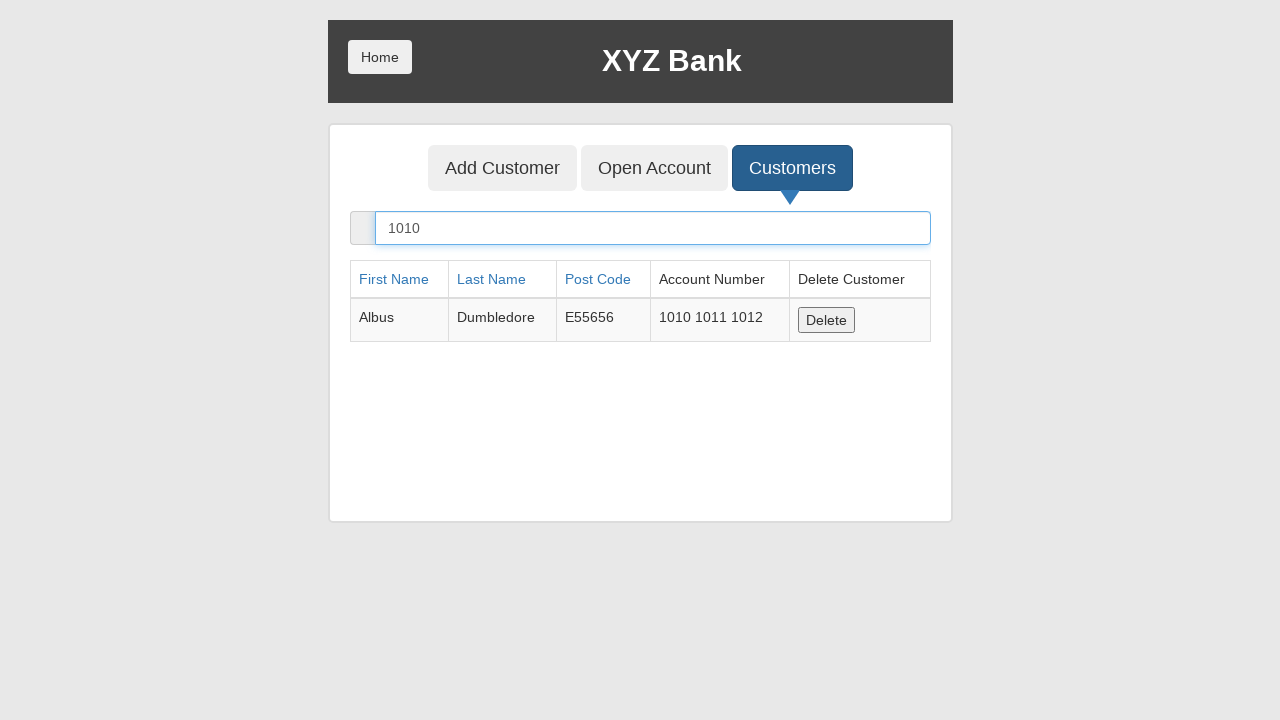

Waited 3 seconds for search results to display
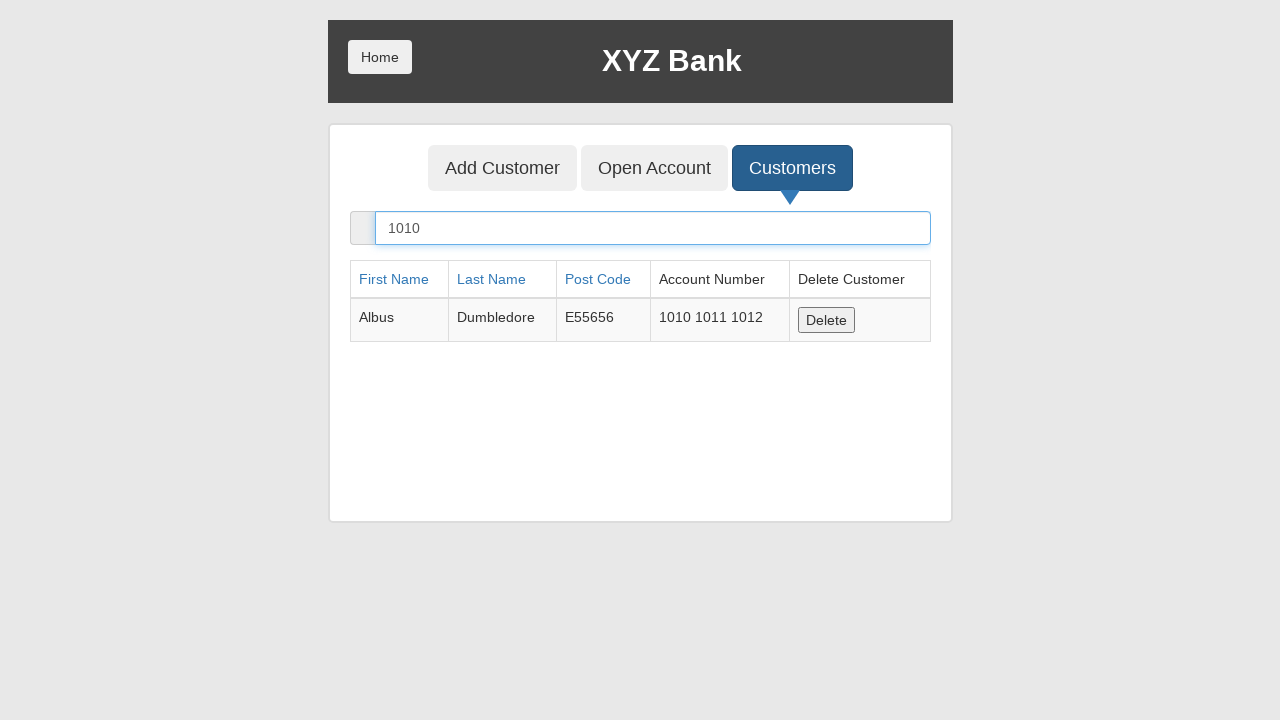

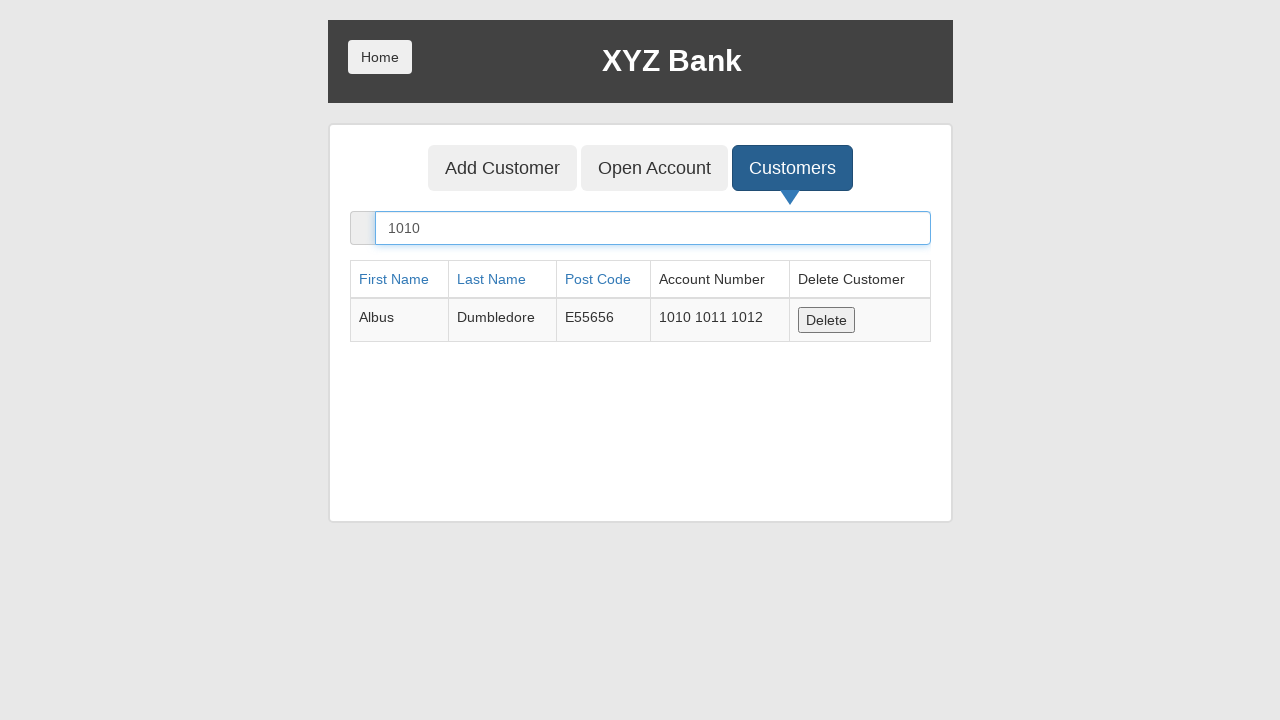